Searches for a GitHub repository and verifies that a specific issue exists in the issues tab

Starting URL: https://github.com/home

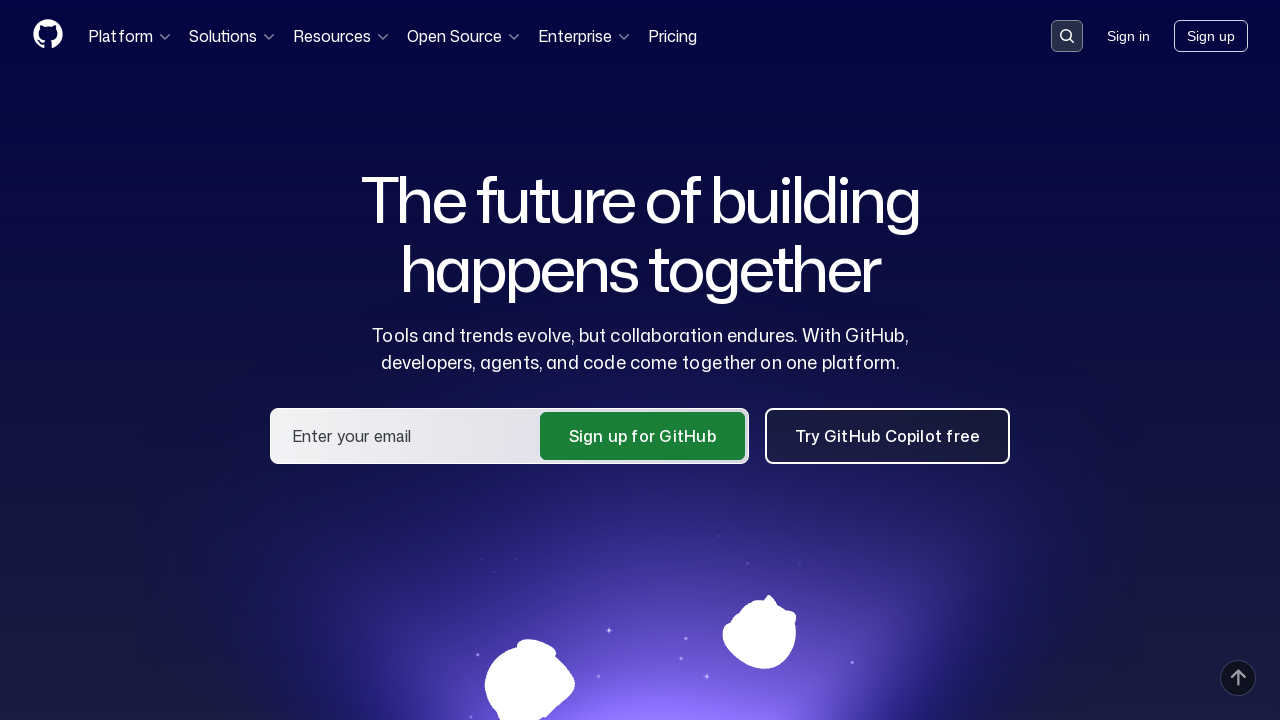

Clicked on search input field at (1067, 36) on .search-input
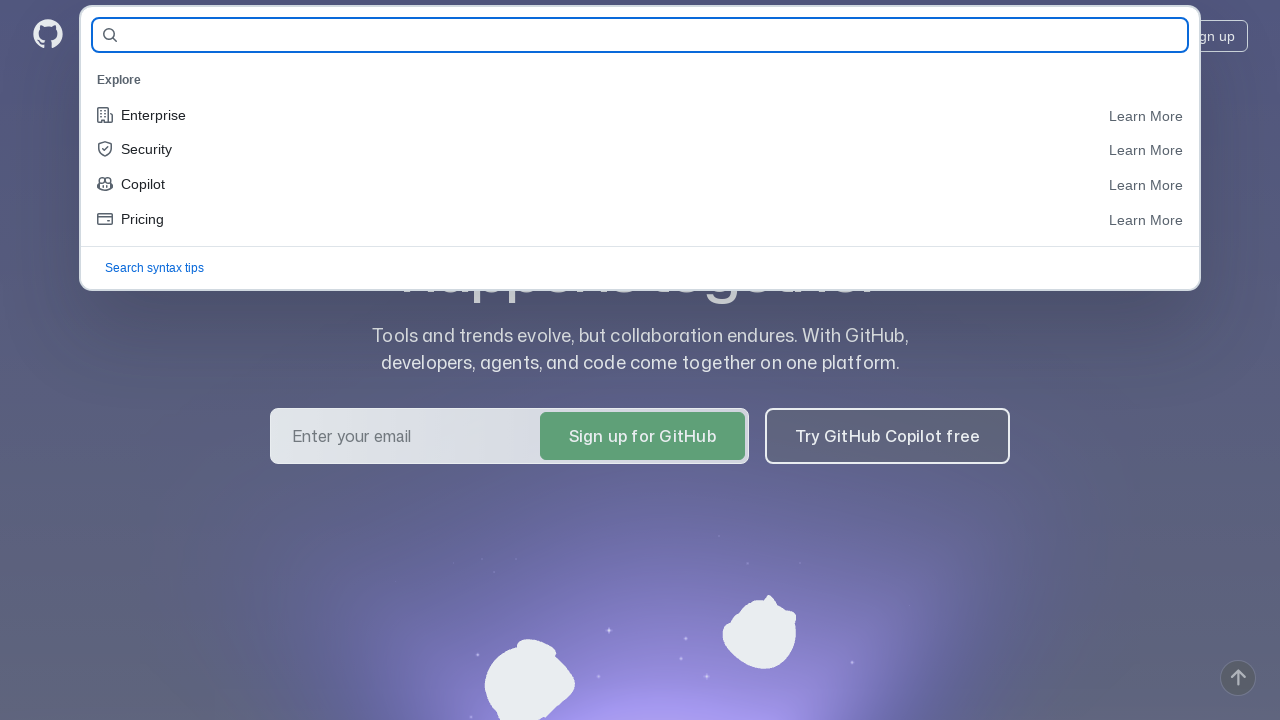

Filled search field with 'KravchukKat/Allure_tests' on #query-builder-test
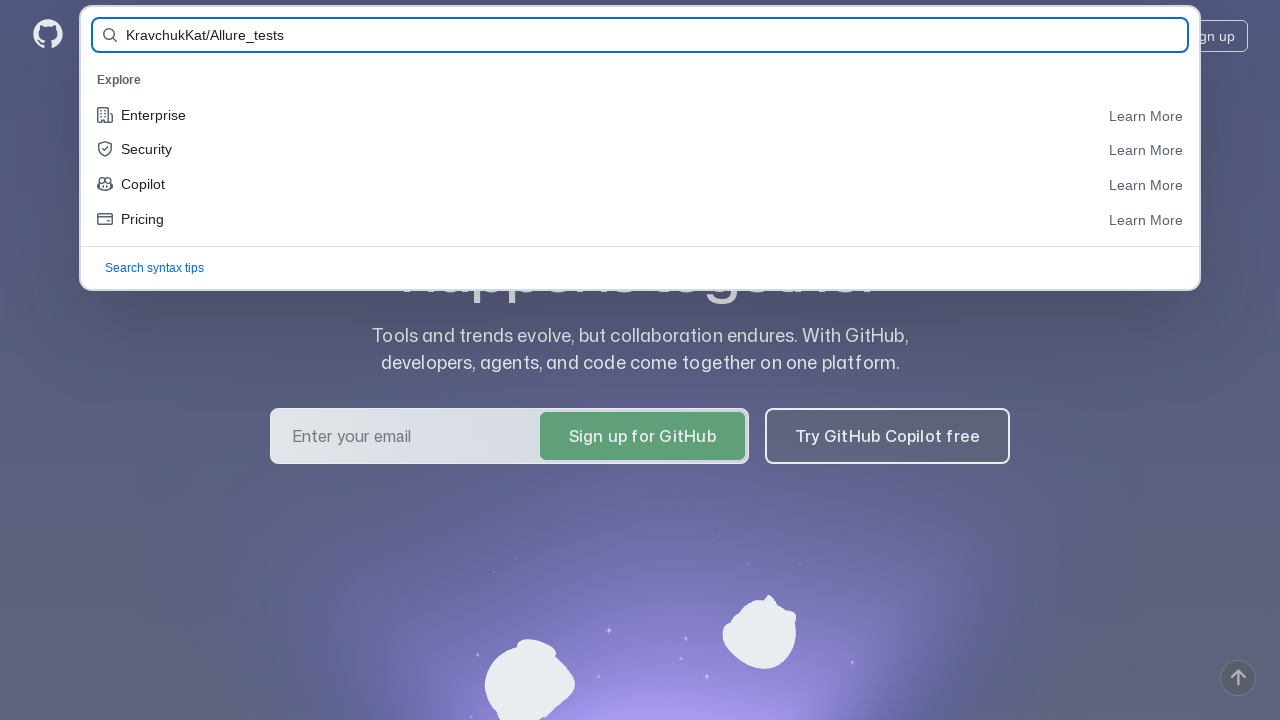

Submitted search query by pressing Enter on #query-builder-test
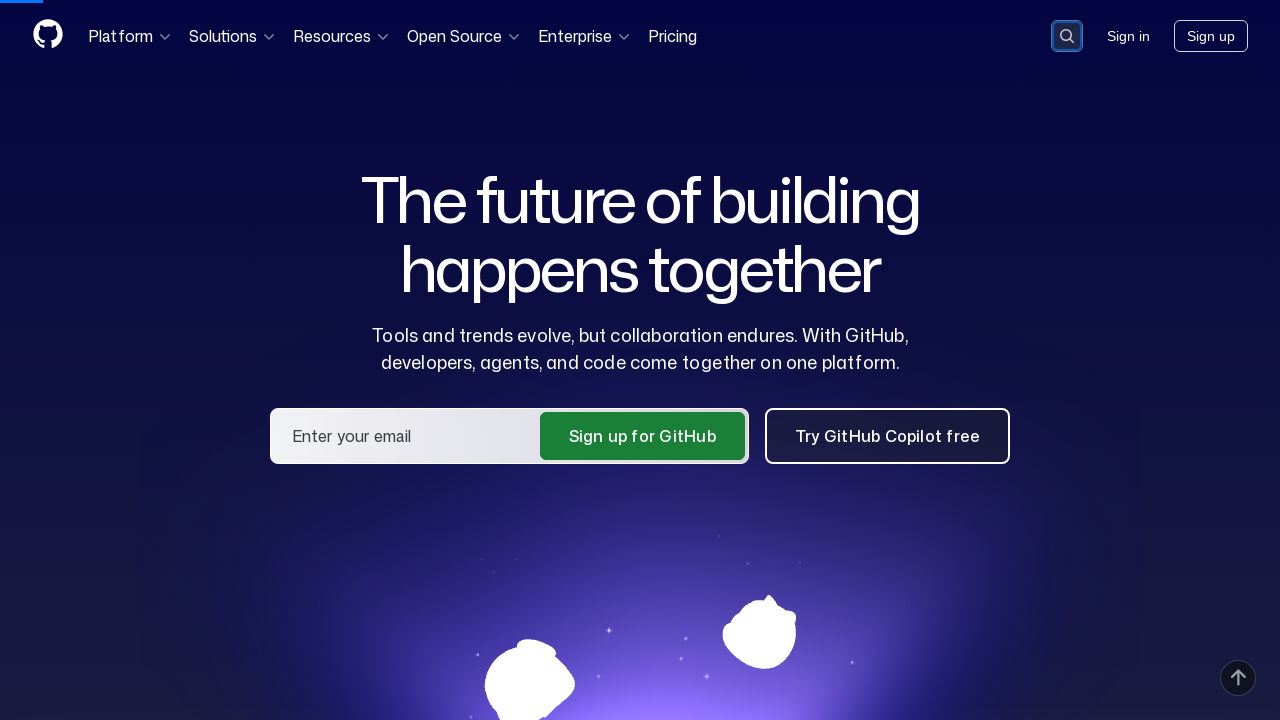

Clicked on repository link 'KravchukKat/Allure_tests' at (466, 161) on a:has-text('KravchukKat/Allure_tests')
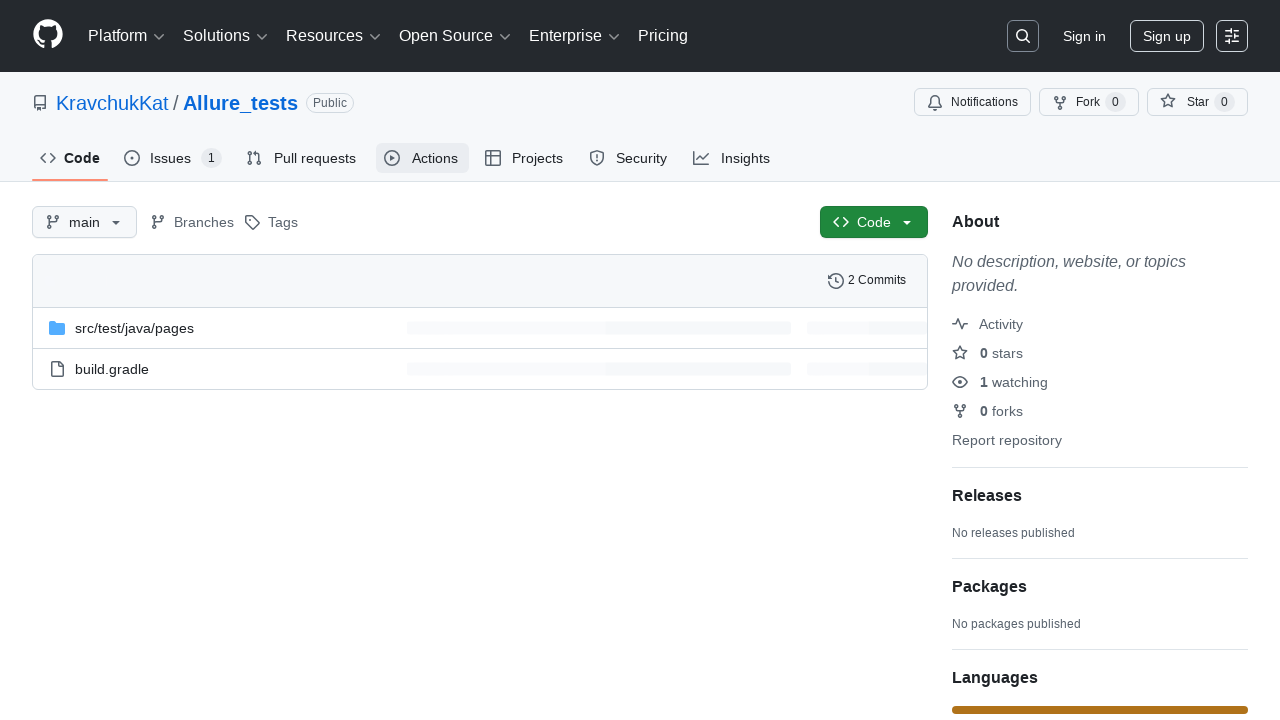

Clicked on Issues tab at (173, 158) on #issues-tab
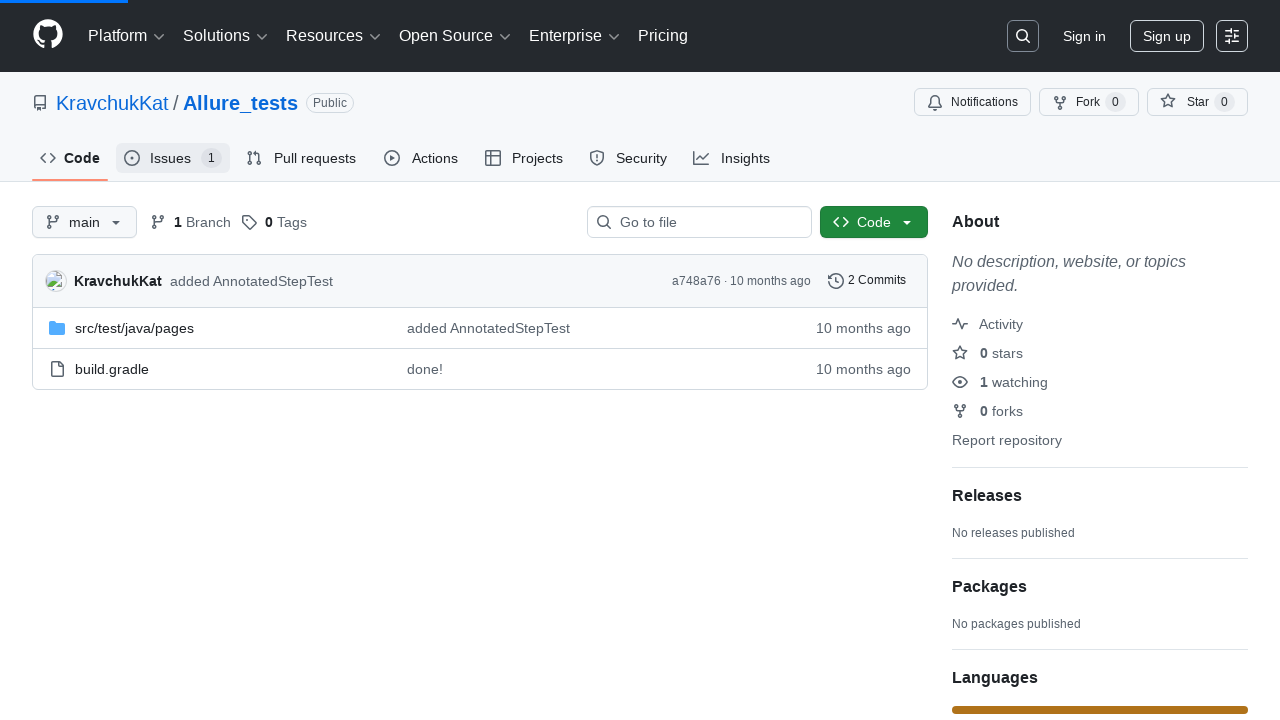

Verified issue #1 exists in the Issues tab
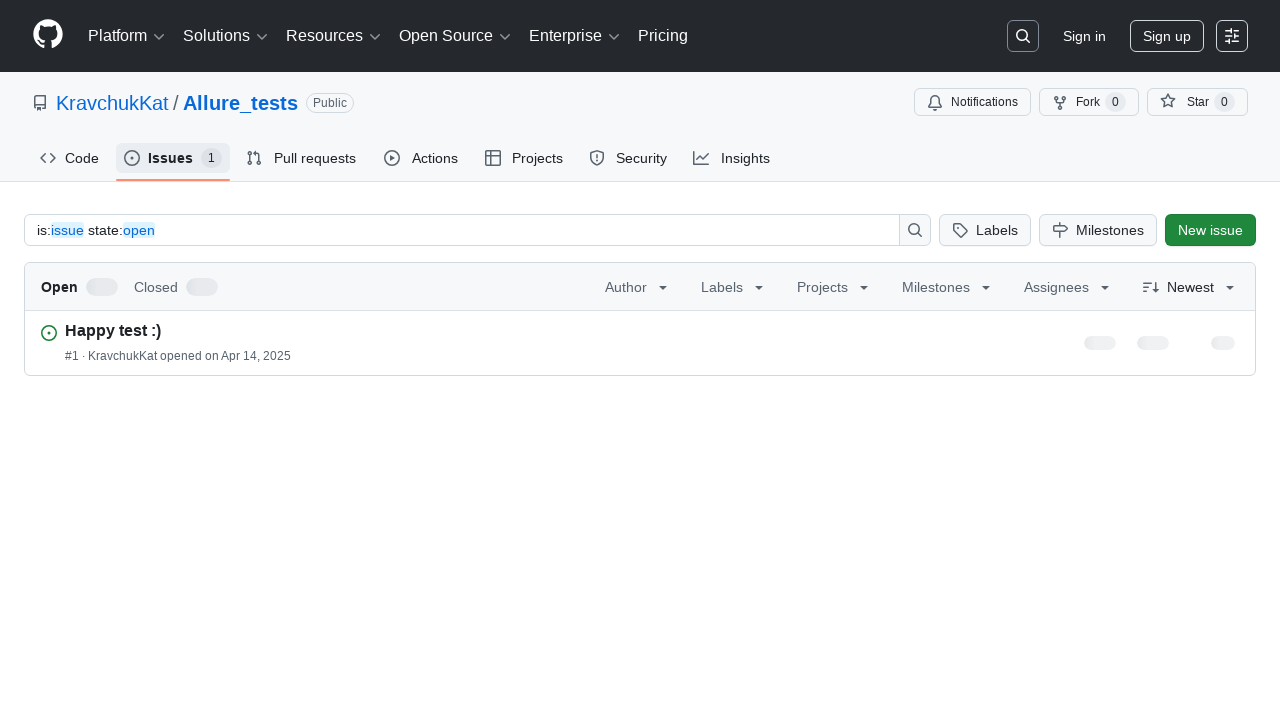

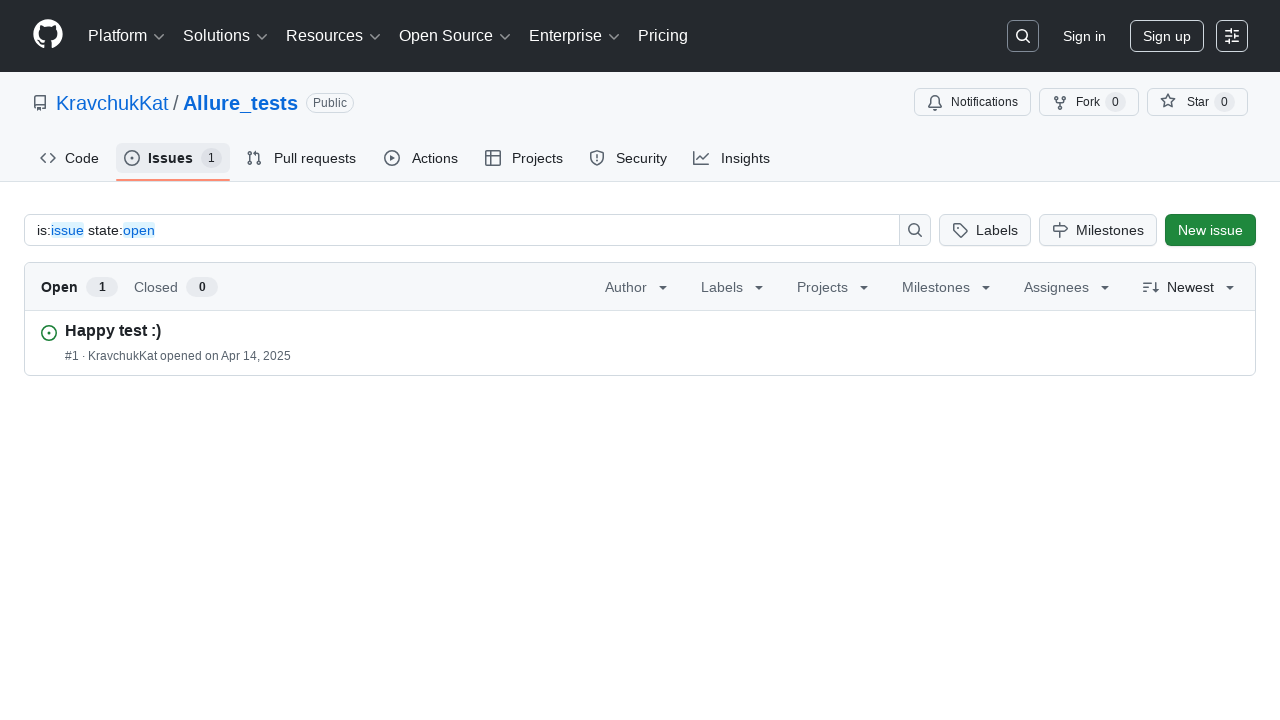